Tests filtering to display all todo items after switching between filters

Starting URL: https://demo.playwright.dev/todomvc

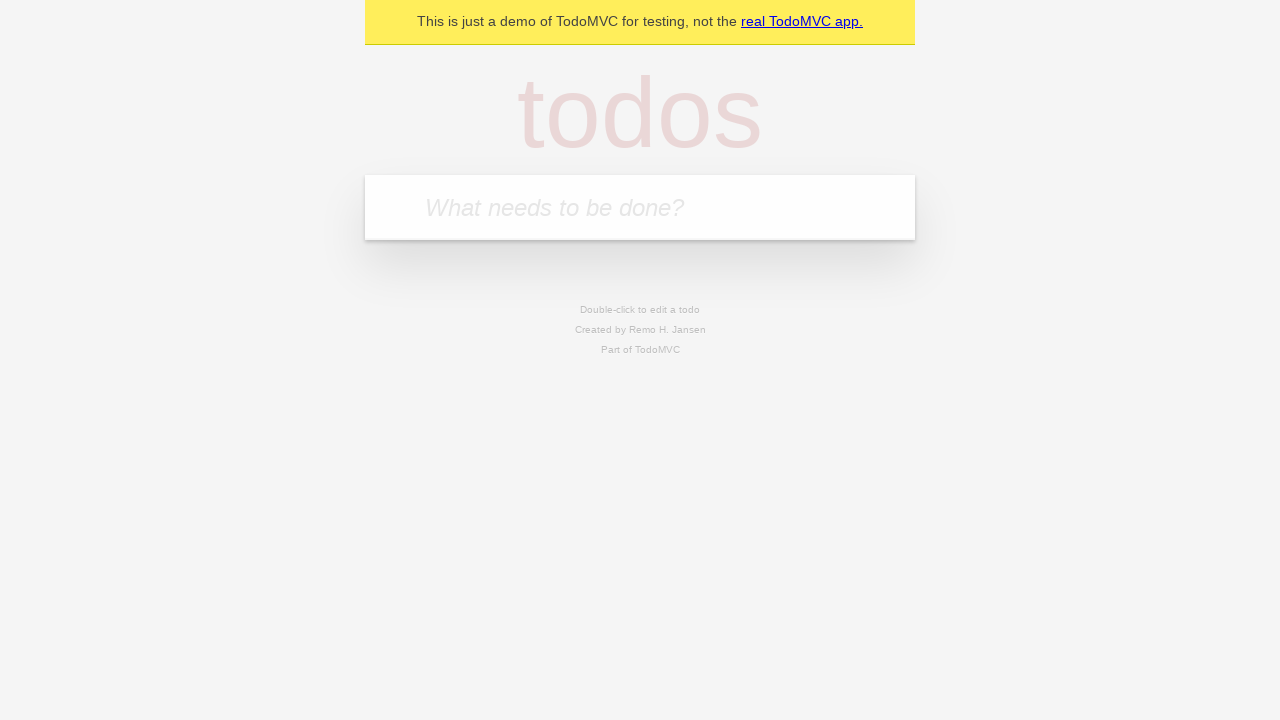

Filled new todo input with 'buy some cheese' on .new-todo
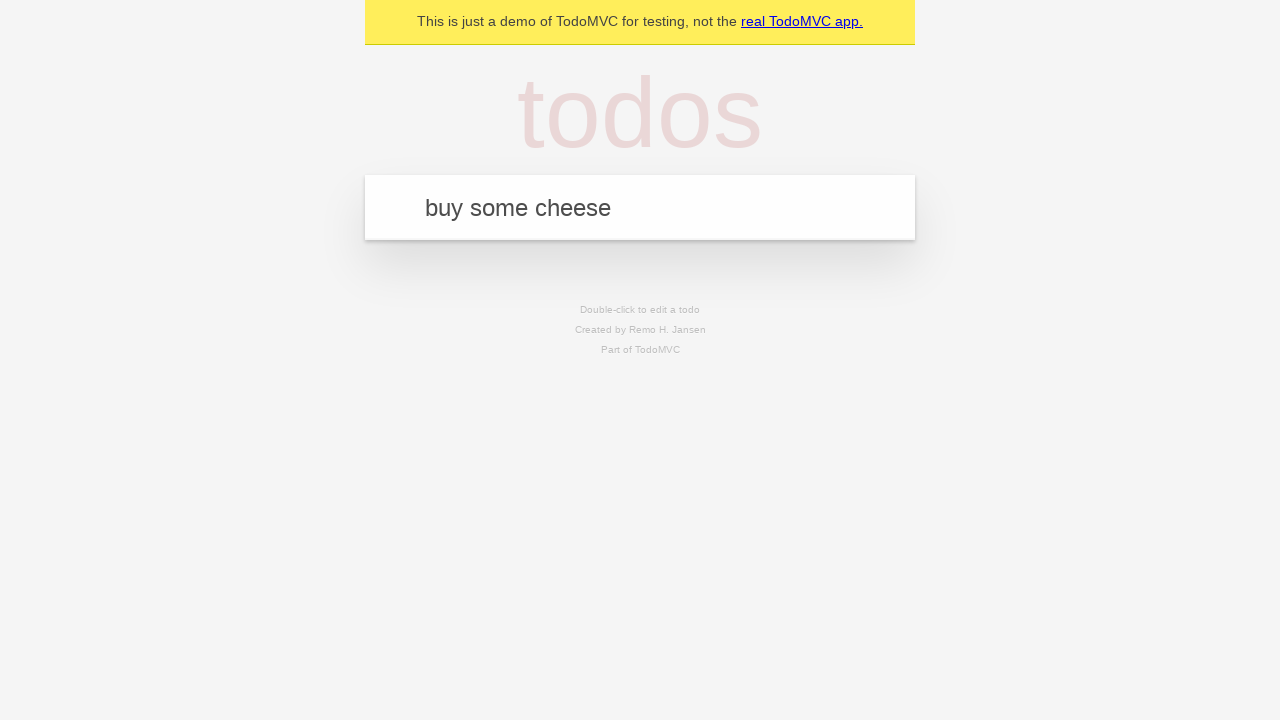

Pressed Enter to add first todo item on .new-todo
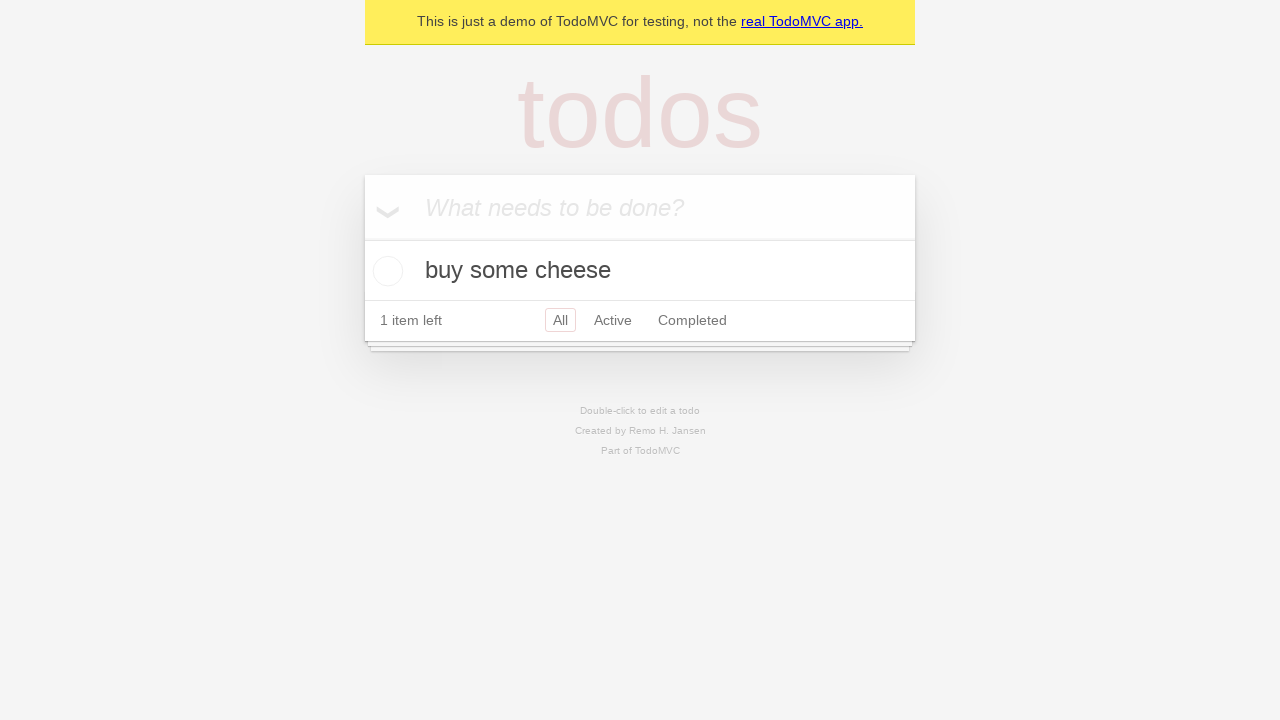

Filled new todo input with 'feed the cat' on .new-todo
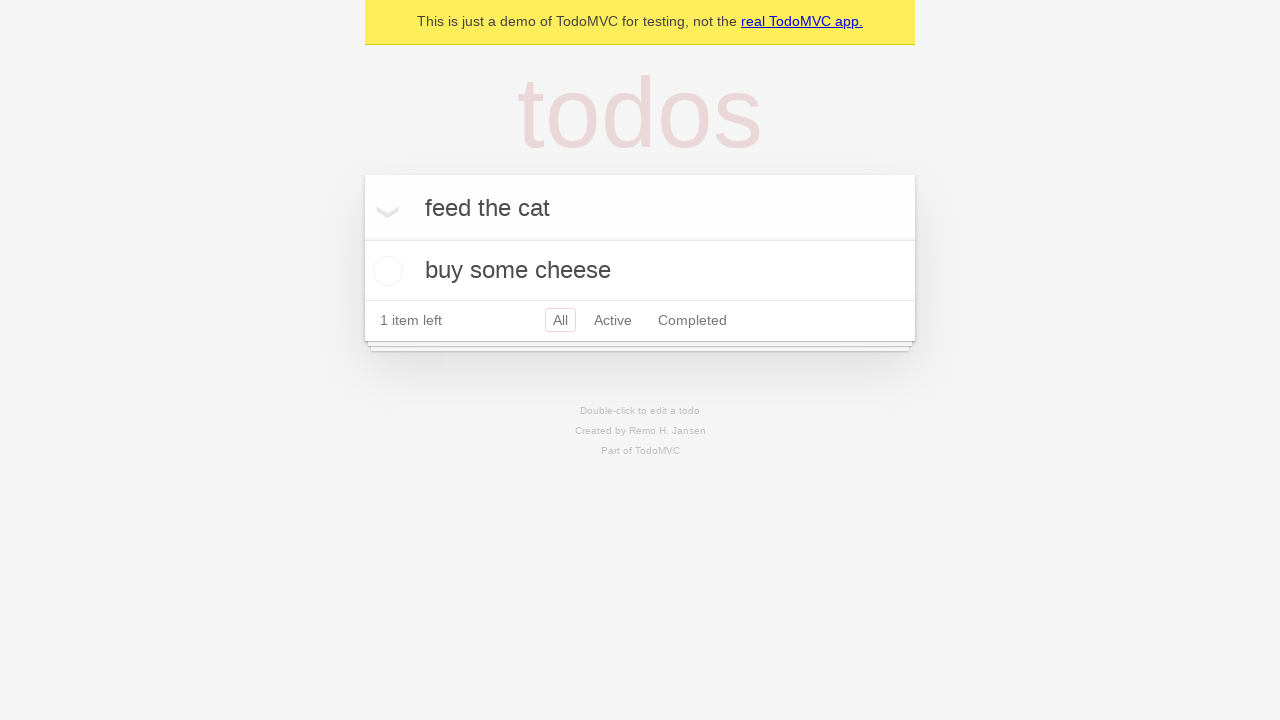

Pressed Enter to add second todo item on .new-todo
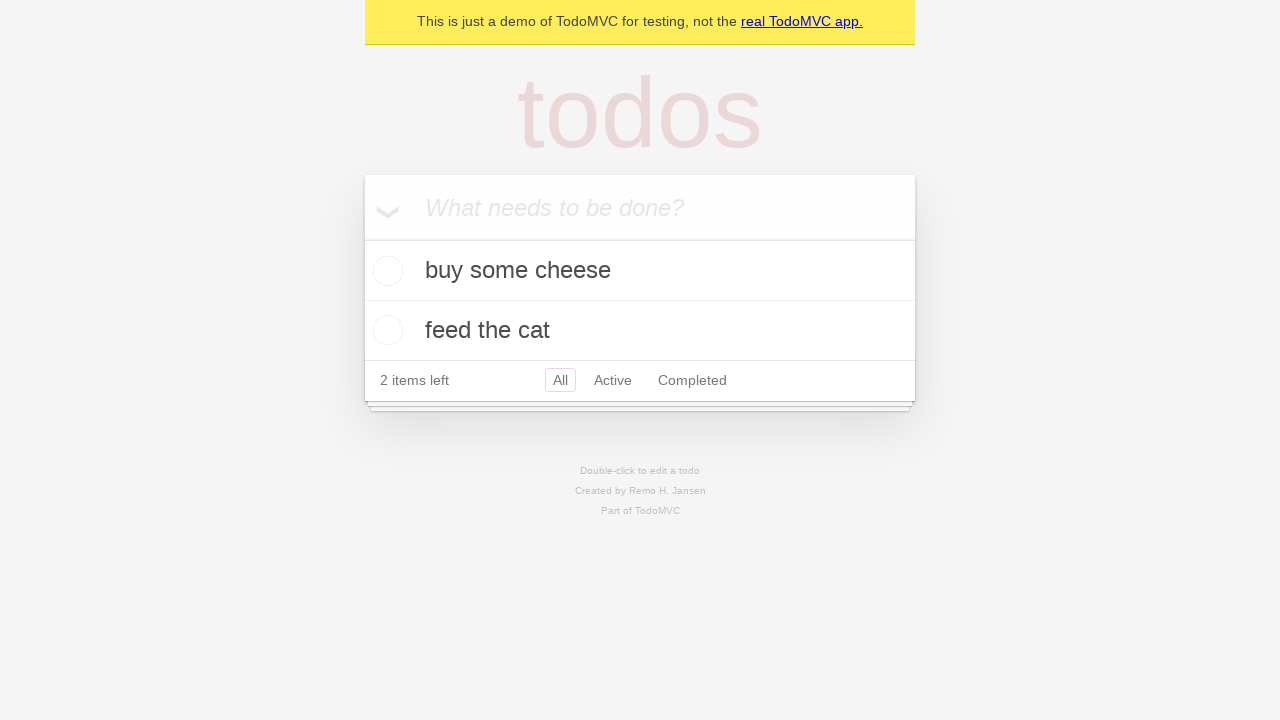

Filled new todo input with 'book a doctors appointment' on .new-todo
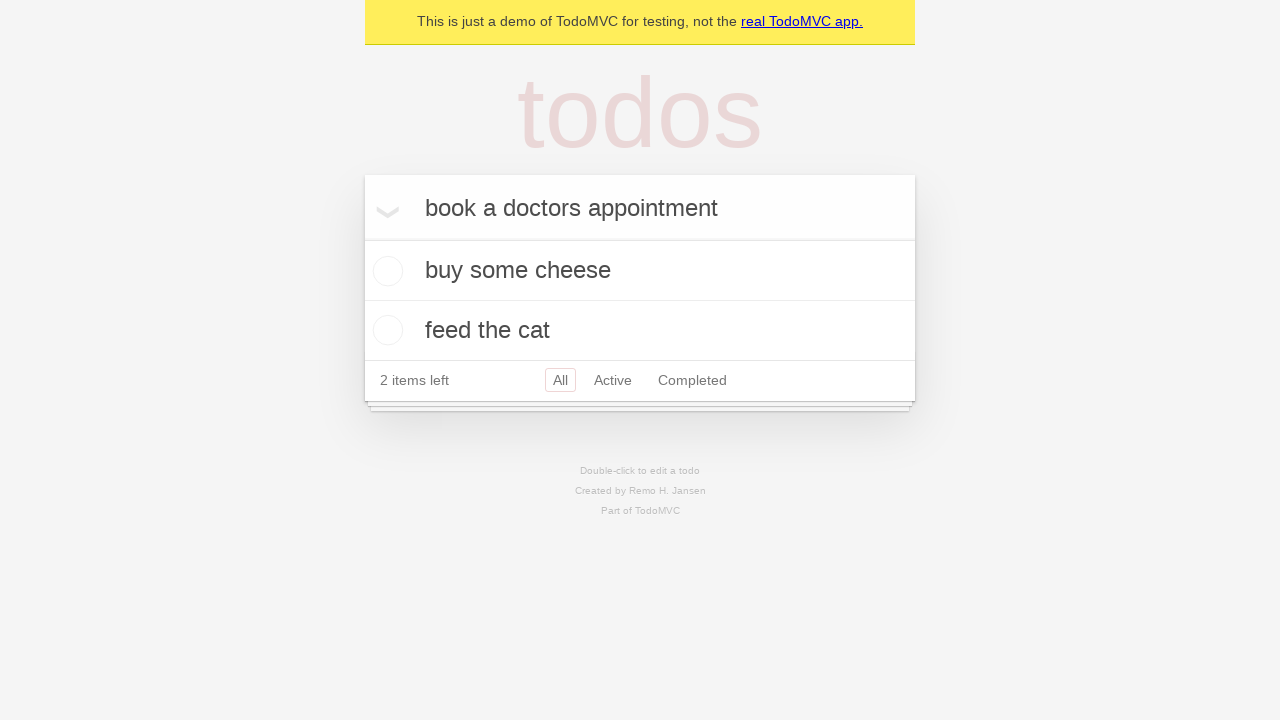

Pressed Enter to add third todo item on .new-todo
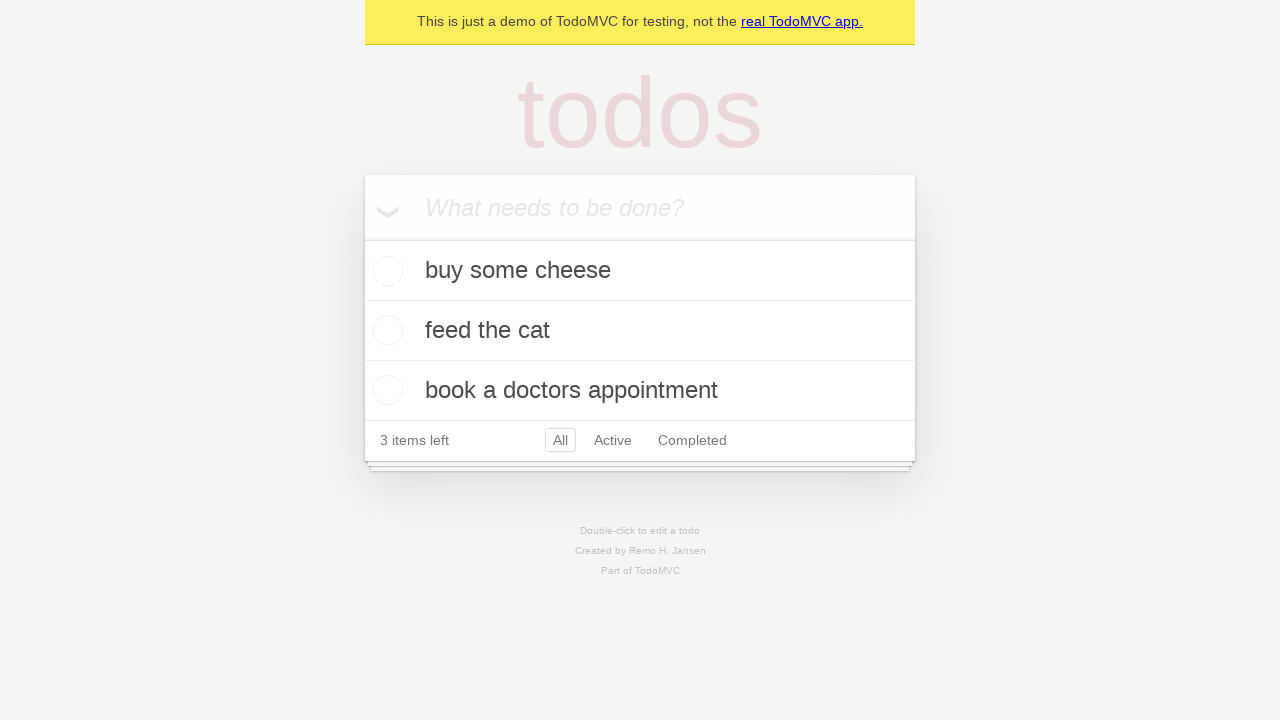

Waited for all three todo items to load
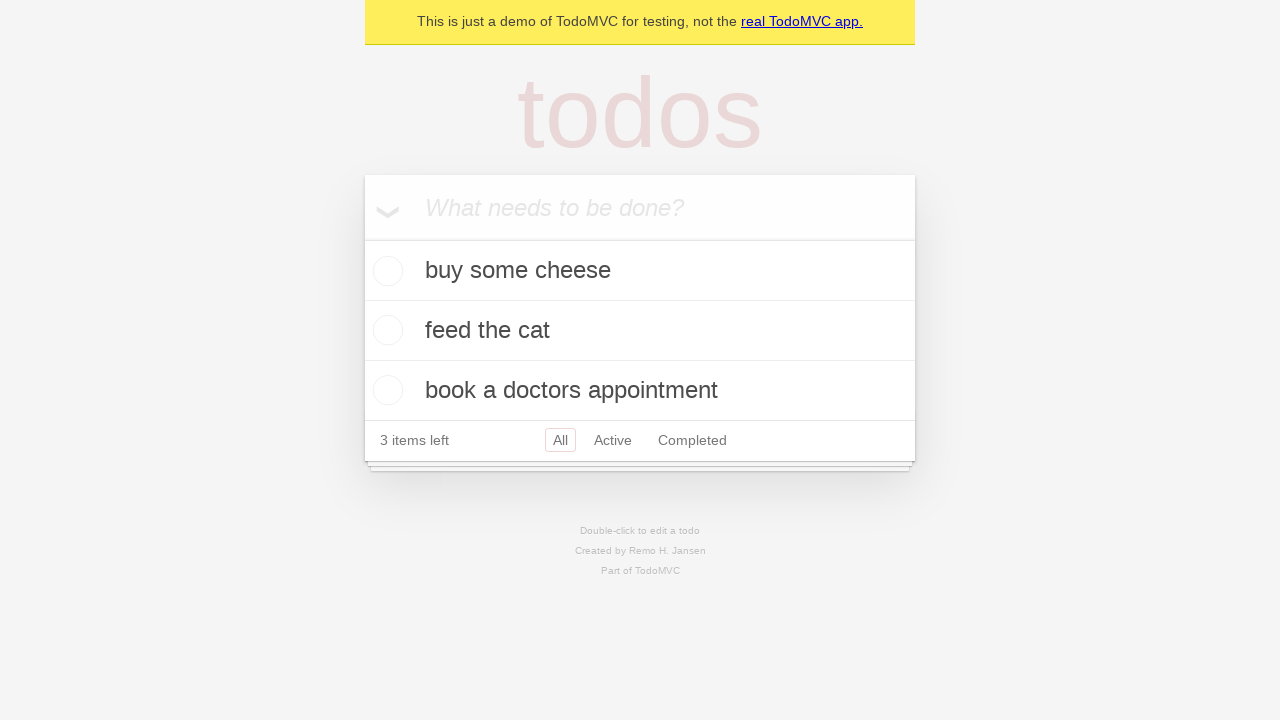

Marked second todo item as completed at (385, 330) on .todo-list li .toggle >> nth=1
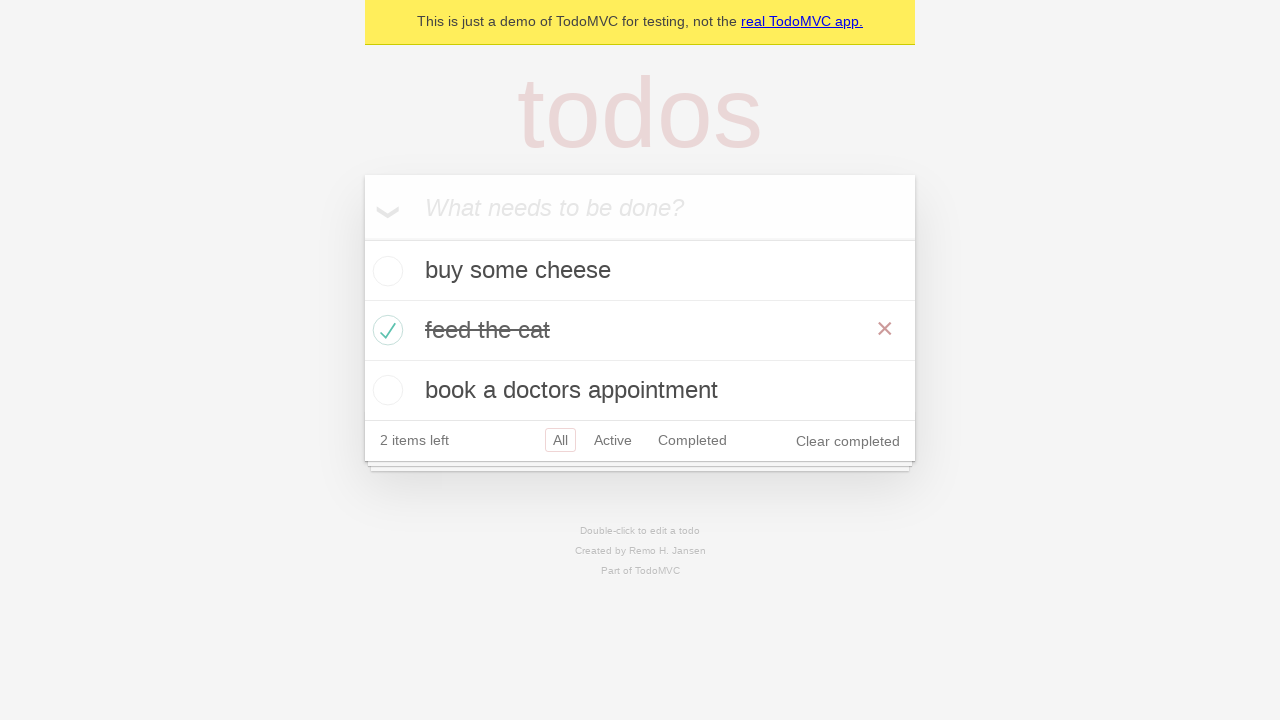

Clicked Active filter to display only active items at (613, 440) on .filters >> text=Active
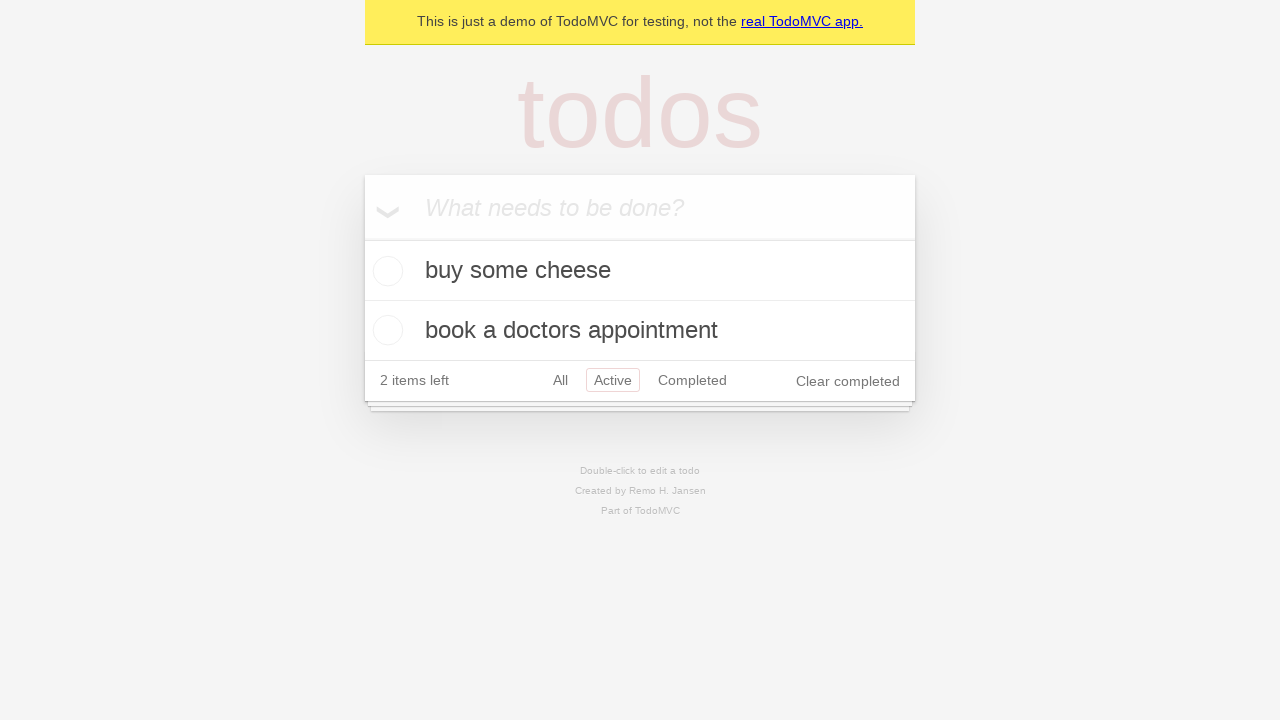

Clicked Completed filter to display only completed items at (692, 380) on .filters >> text=Completed
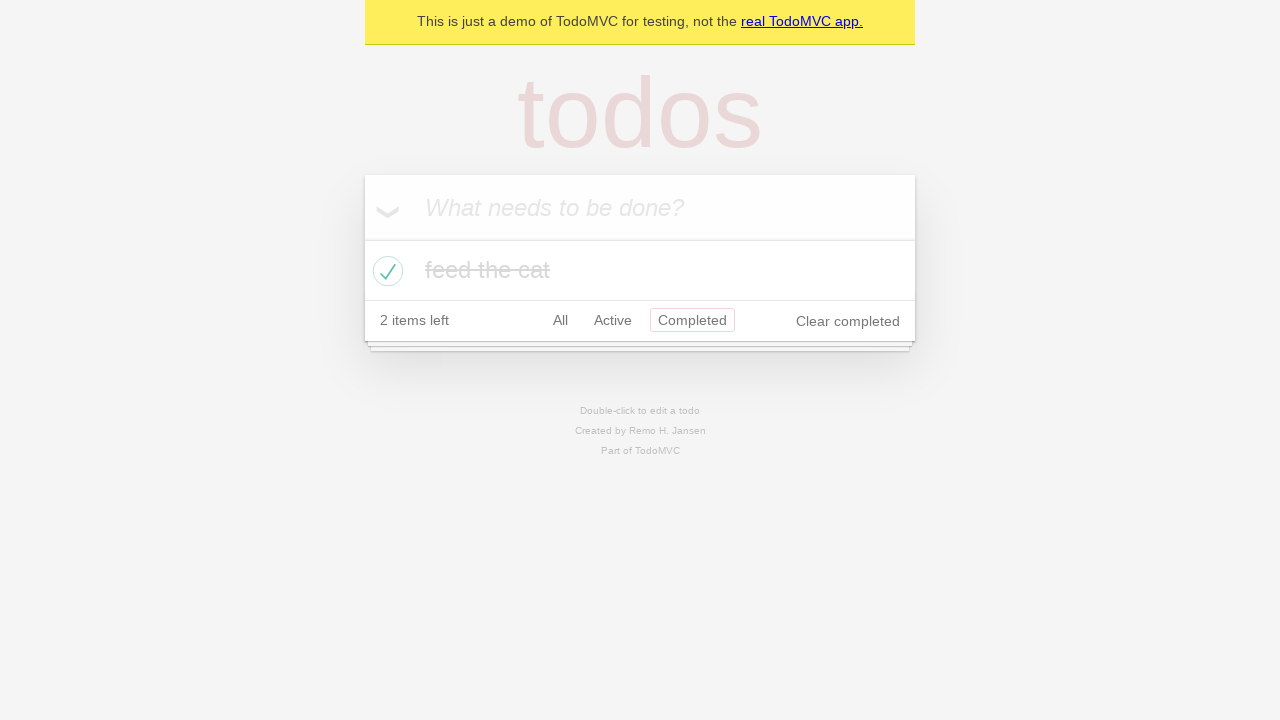

Clicked All filter to display all todo items at (560, 320) on .filters >> text=All
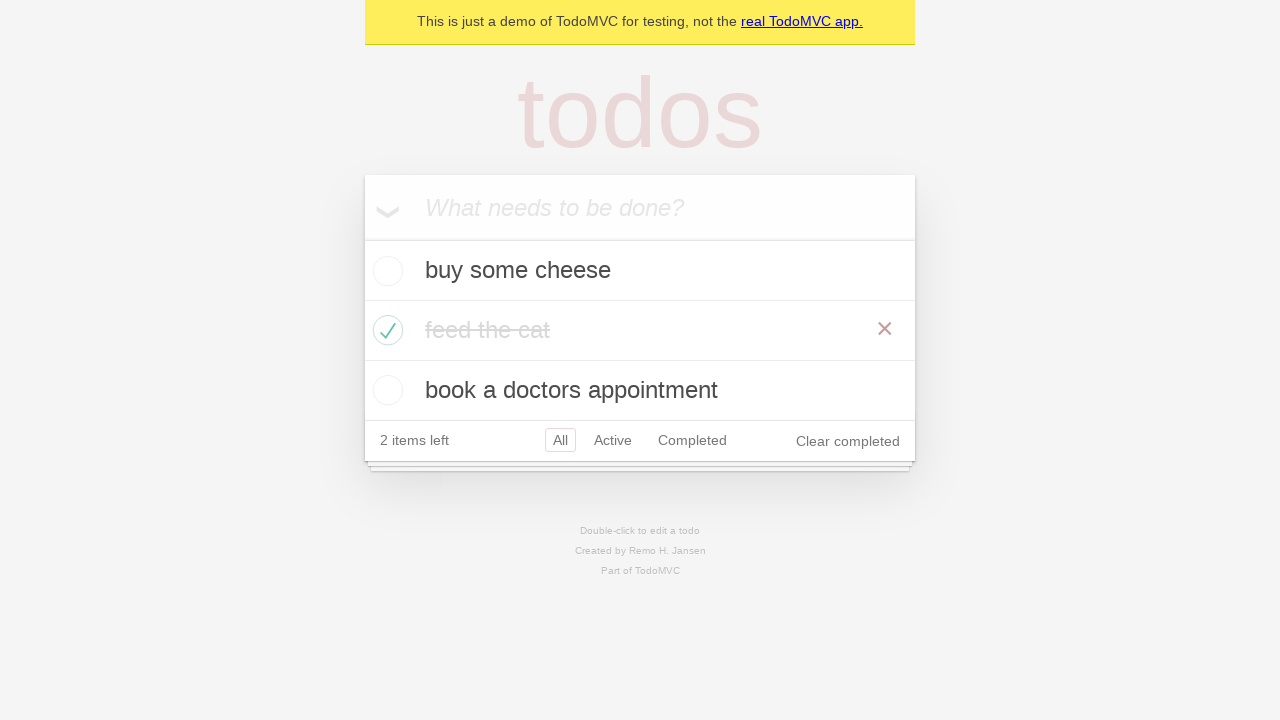

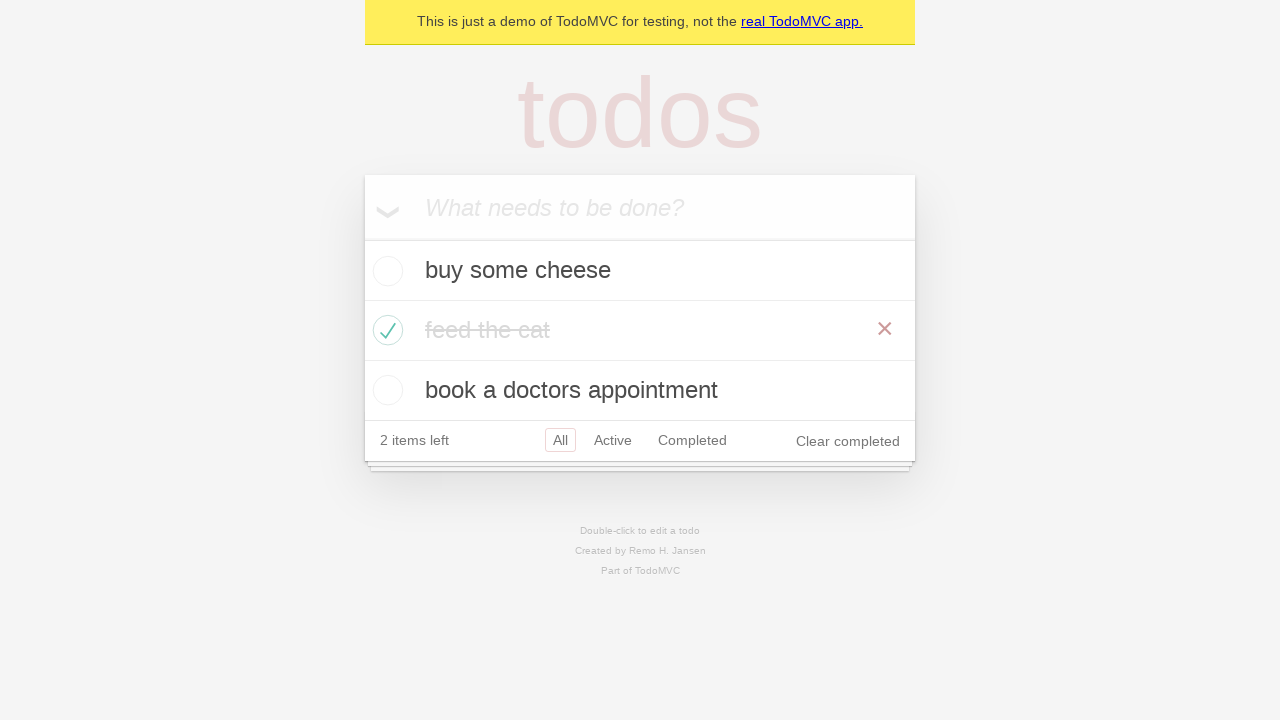